Tests a fixed deposit calculator by filling in principal amount, rate of interest, and tenure, then selecting interest type and calculating maturity value

Starting URL: https://www.moneycontrol.com/fixed-income/calculator/state-bank-of-india-sbi/fixed-deposit-calculator-SBI-BSB001.html

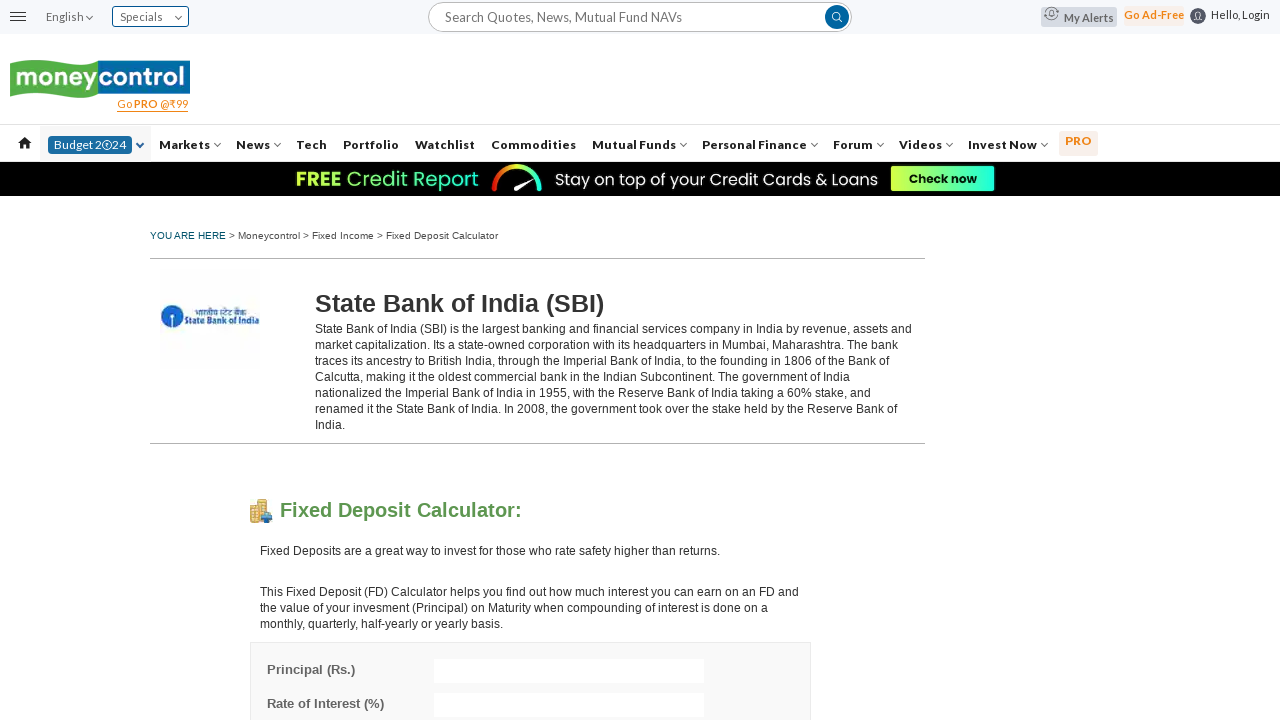

Filled principal amount field with 250000 on #principal
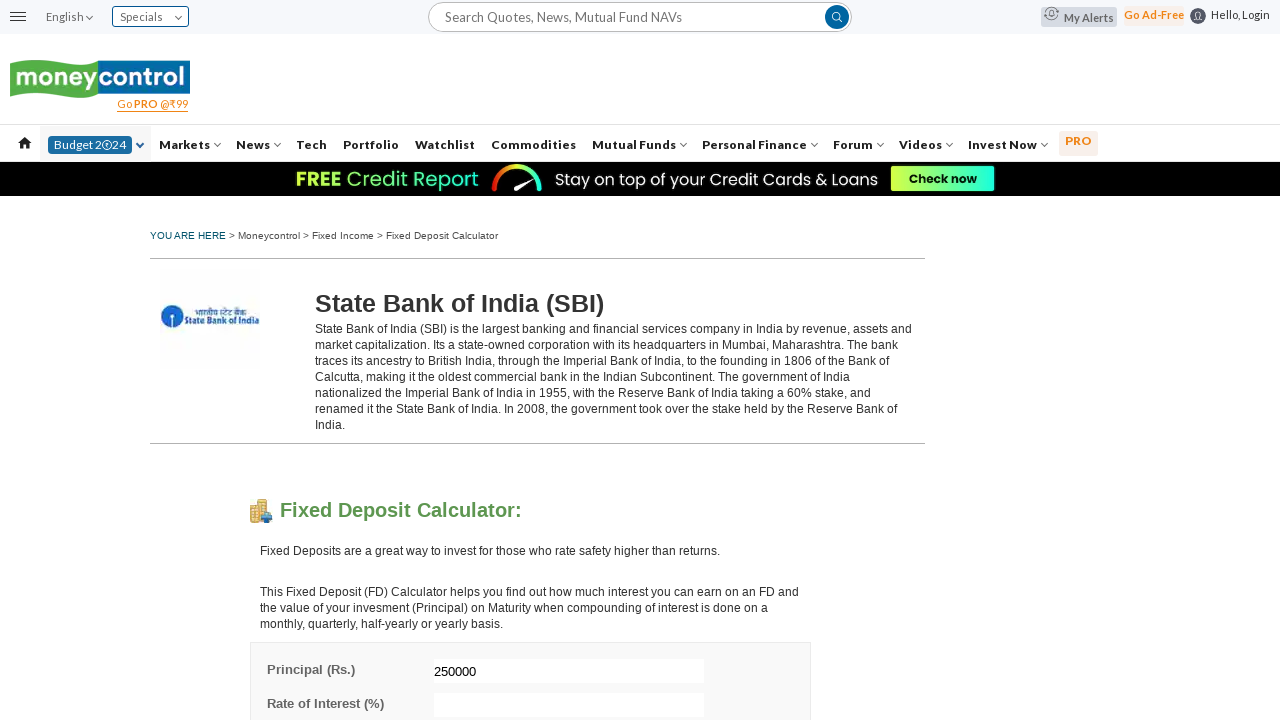

Filled interest rate field with 5.5 on #interest
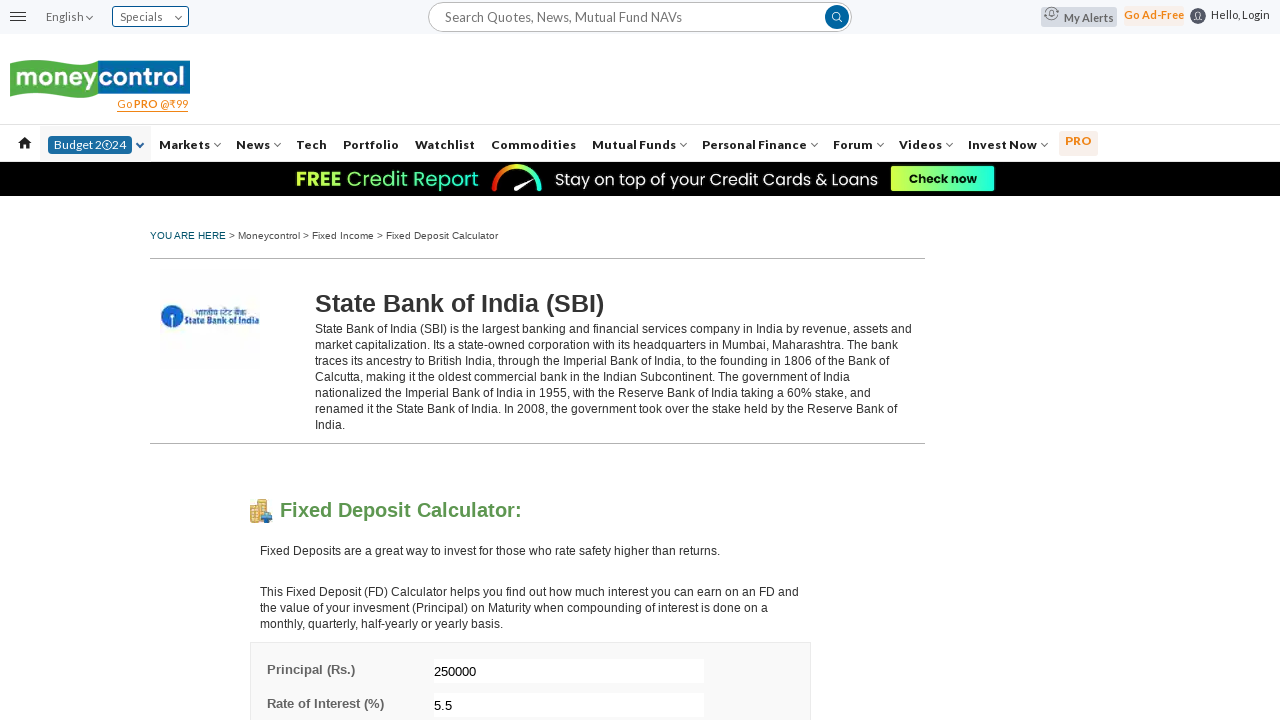

Filled tenure field with 5 on #tenure
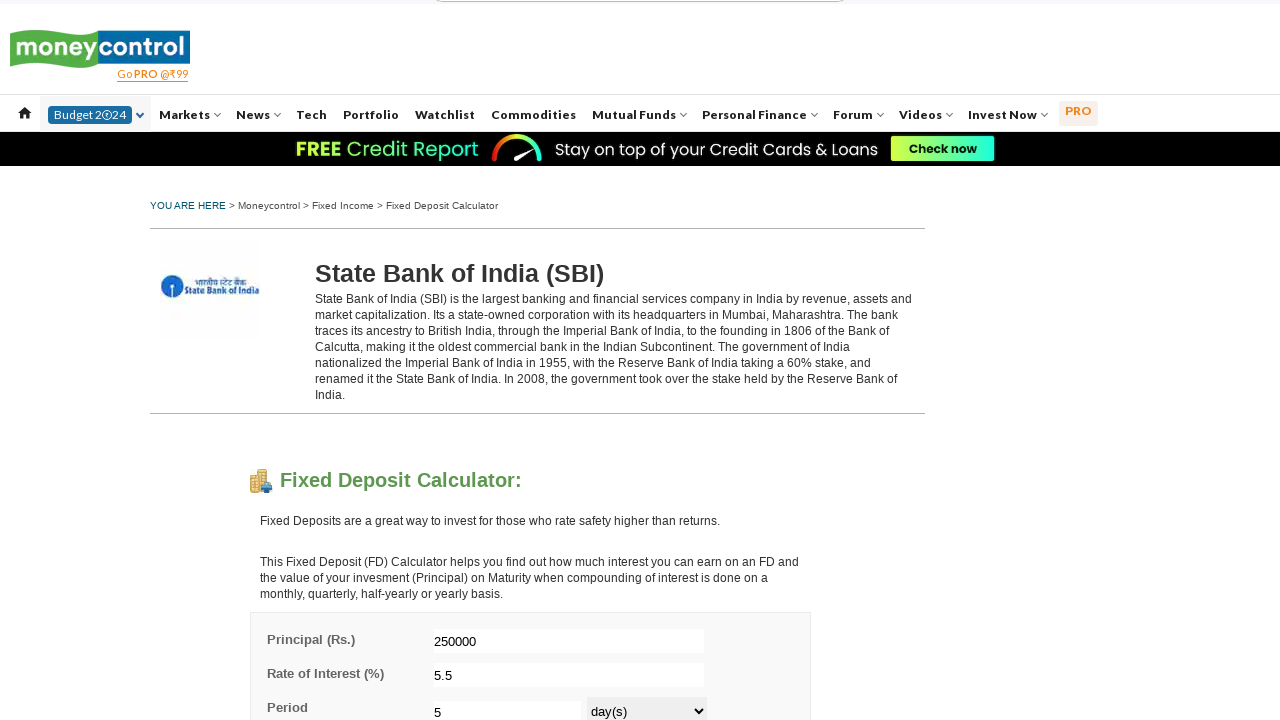

Selected 'Simple Interest' from frequency dropdown on #frequency
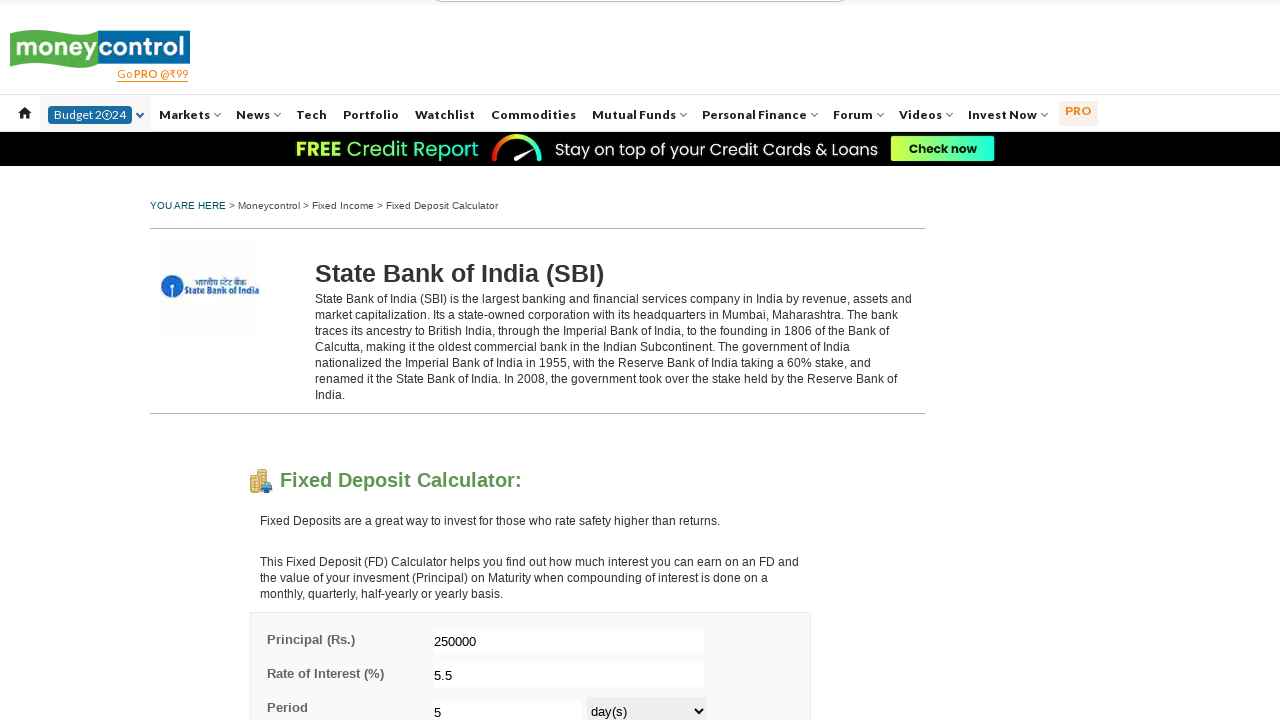

Selected 'year(s)' from tenure period dropdown on #tenurePeriod
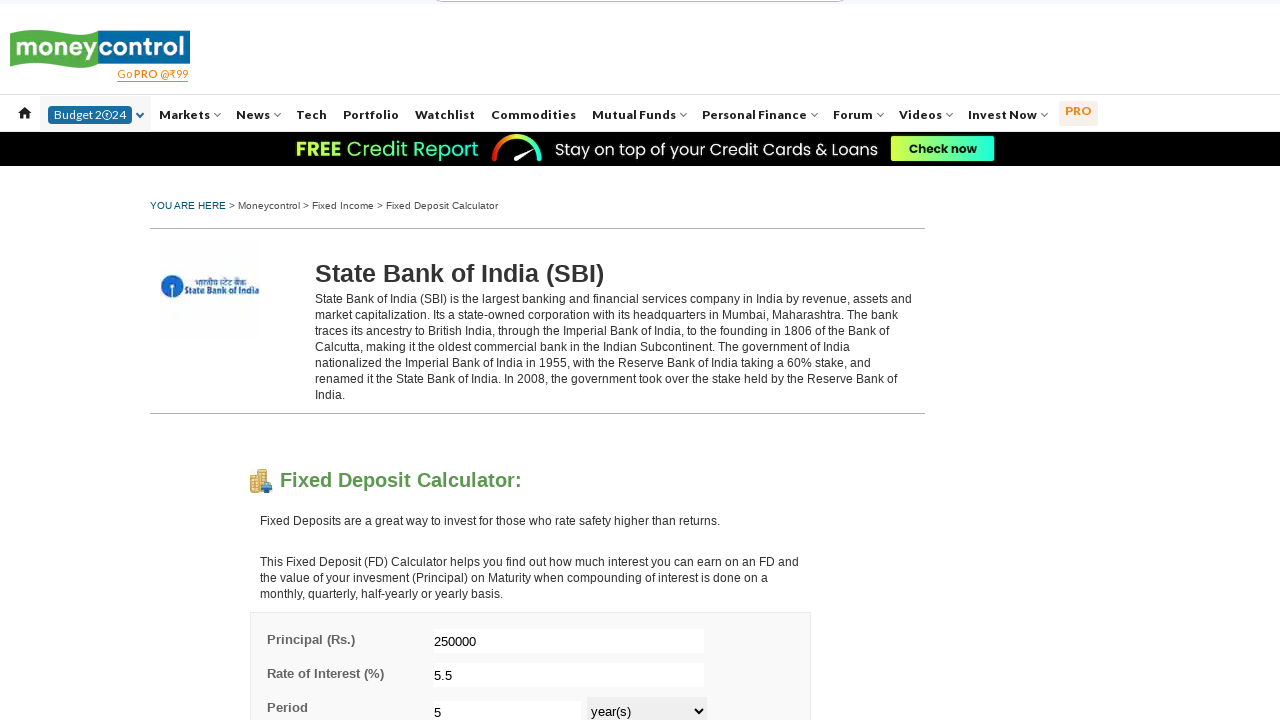

Clicked calculate button to compute maturity value at (488, 360) on //*[@id="fdMatVal"]/div[2]/a[1]/img
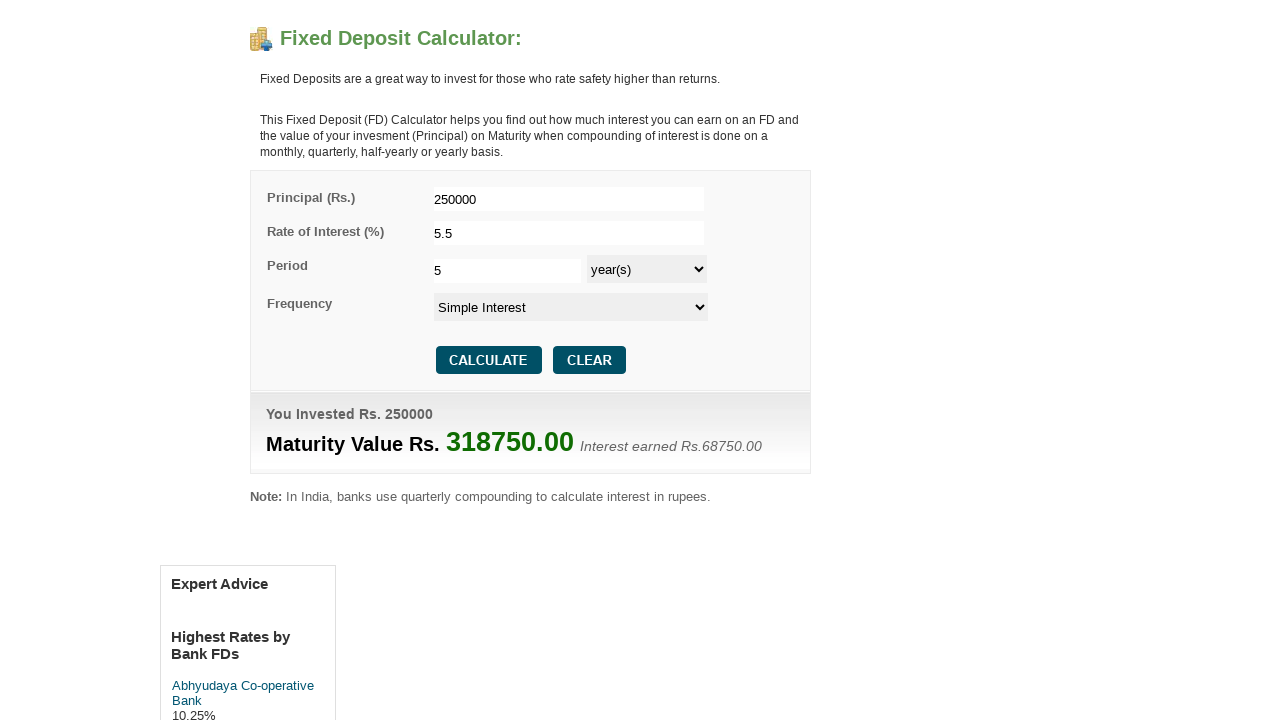

Maturity value result loaded
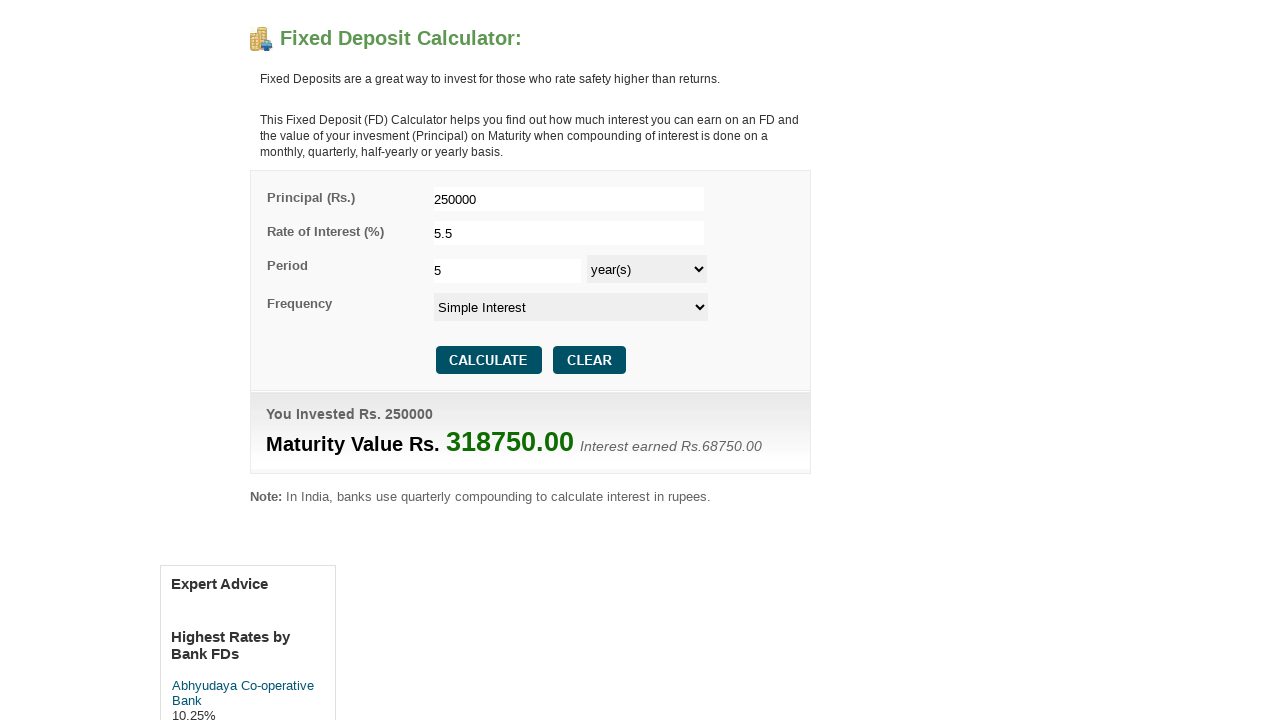

Retrieved maturity value: 318750.00
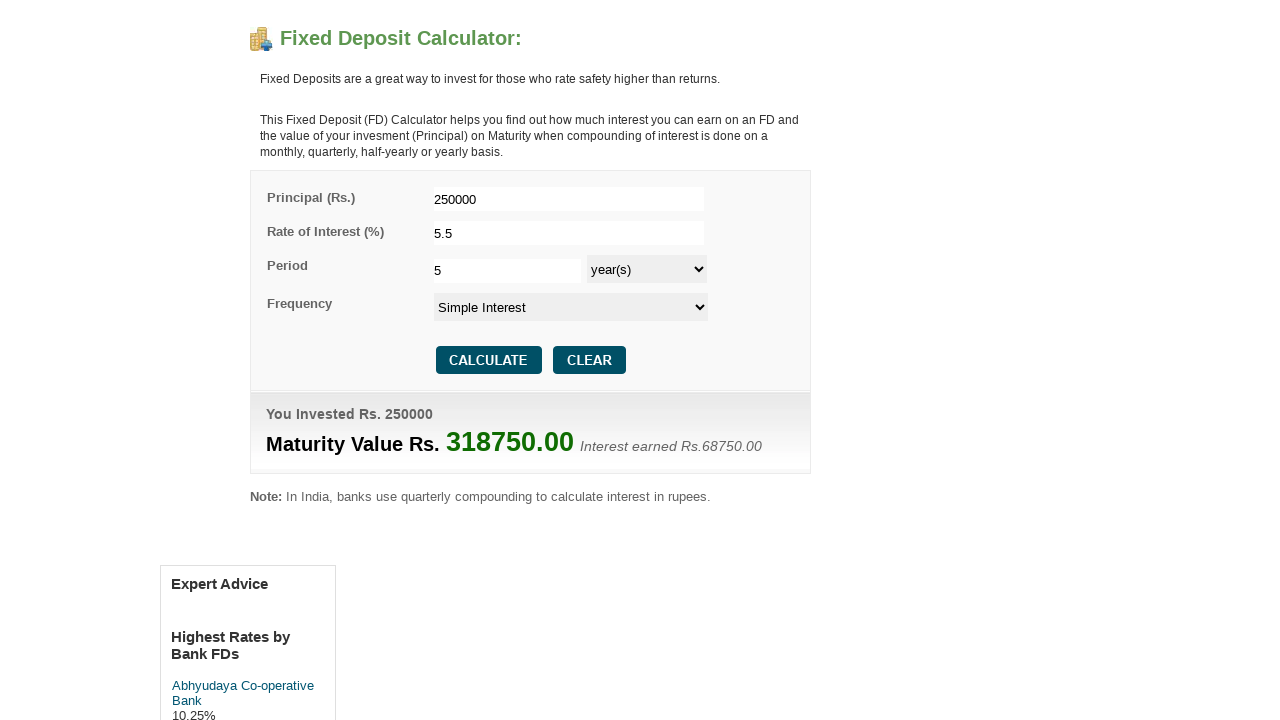

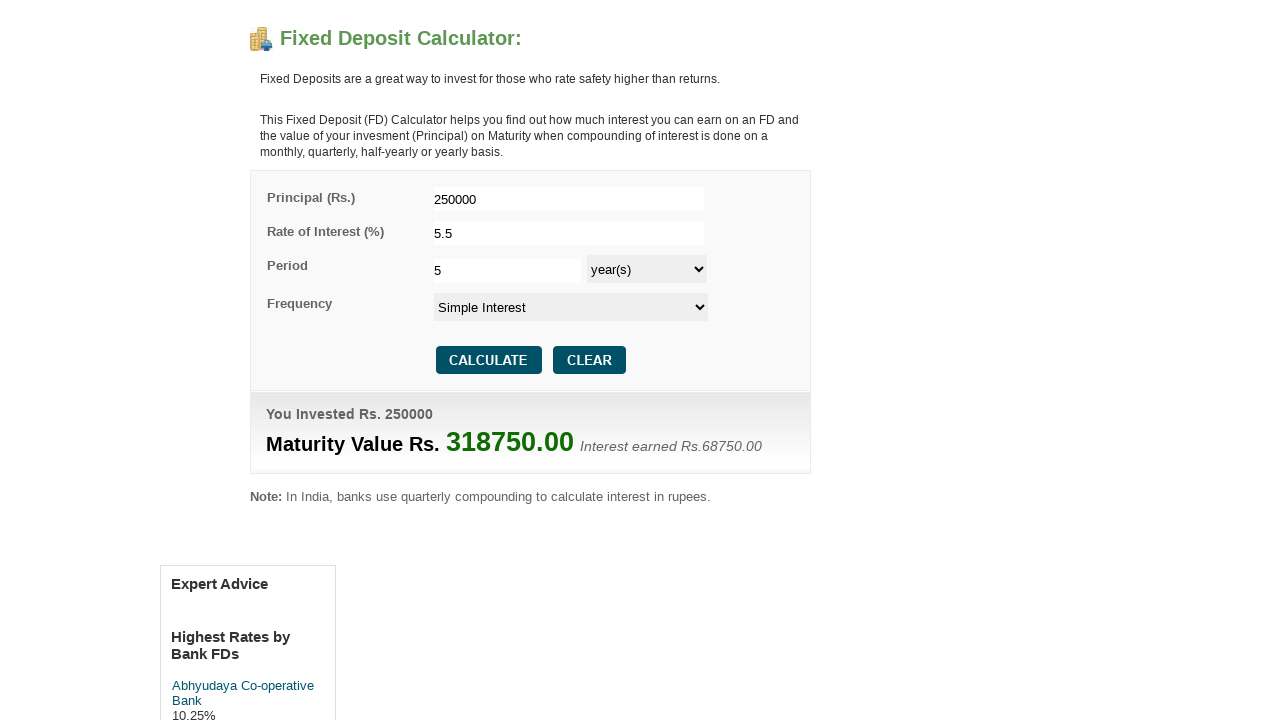